Navigates to an AtCoder user profile page and verifies that the rating graph element is displayed, then navigates to the heuristic contest view and verifies the rating graph is displayed there as well.

Starting URL: https://atcoder.jp/users/Yu_212

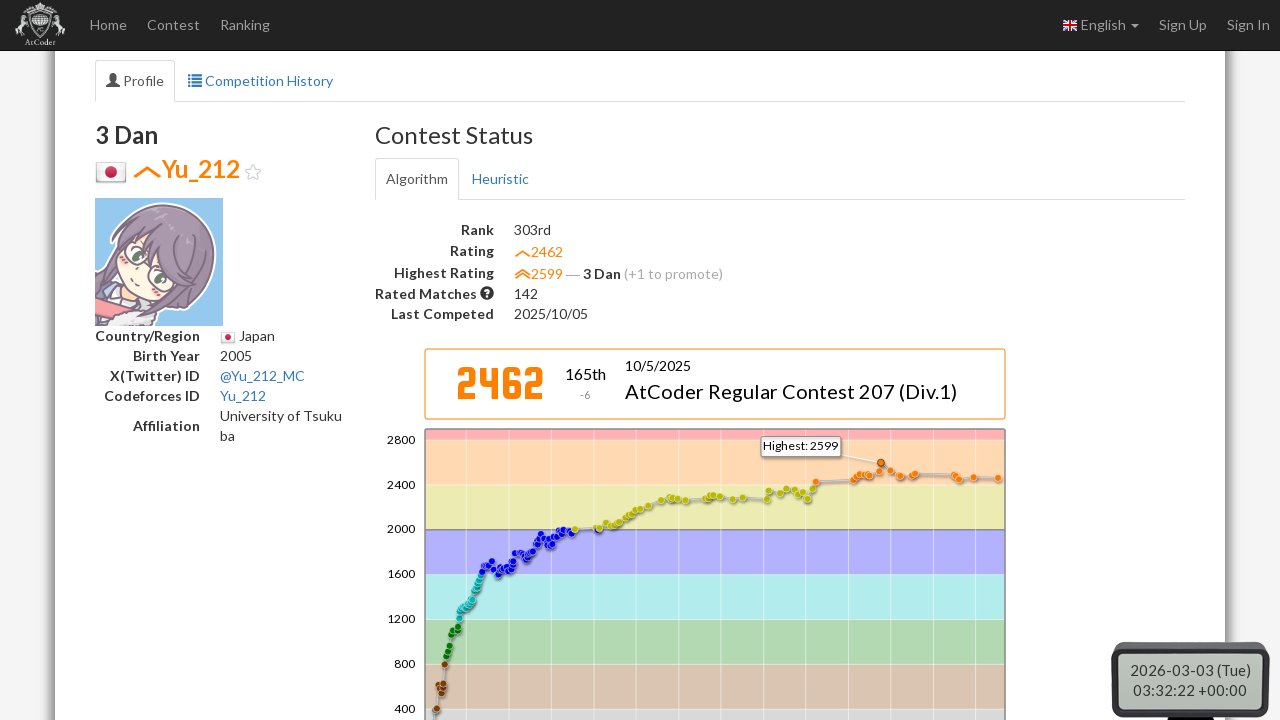

Waited for algorithm rating graph selector to load
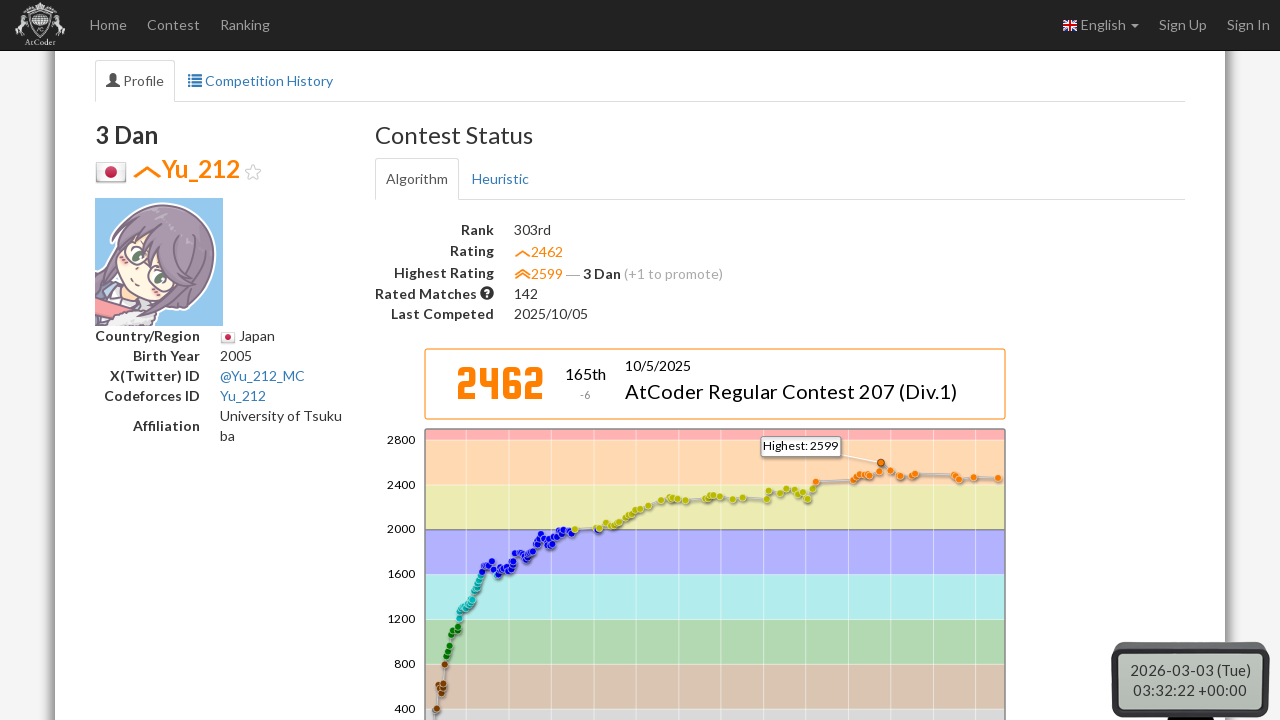

Located algorithm rating graph element
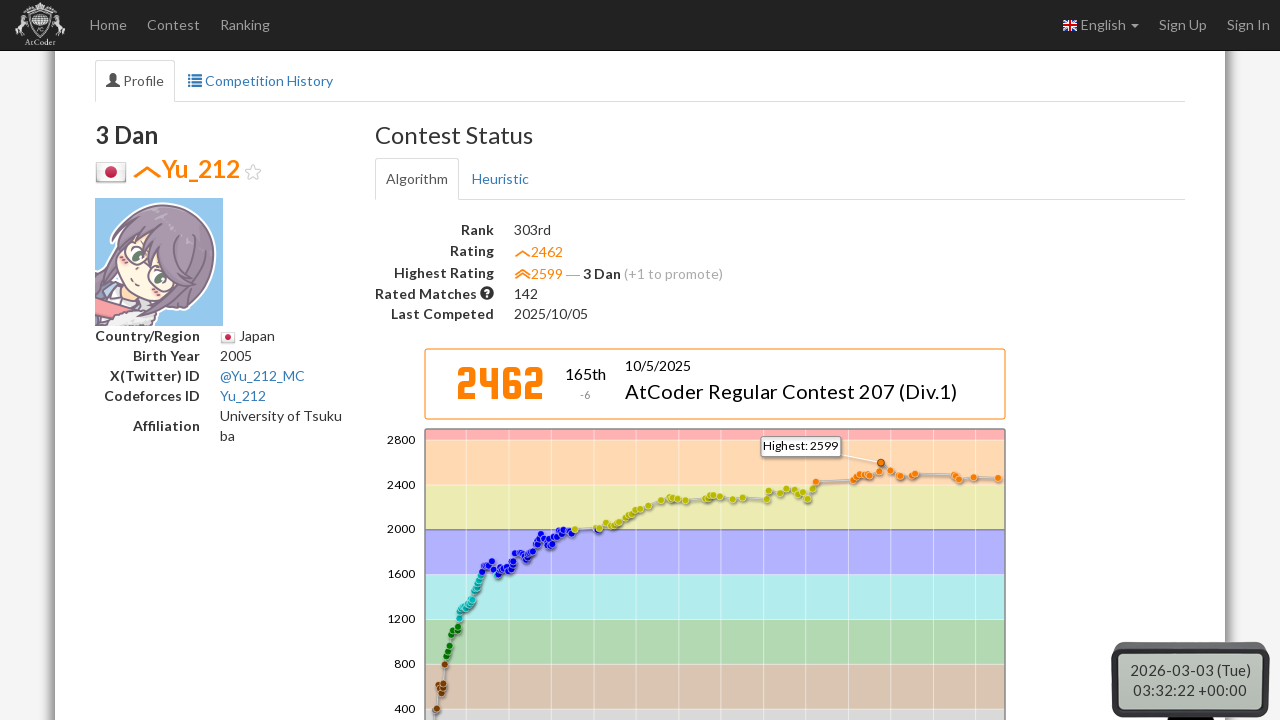

Algorithm rating graph became visible
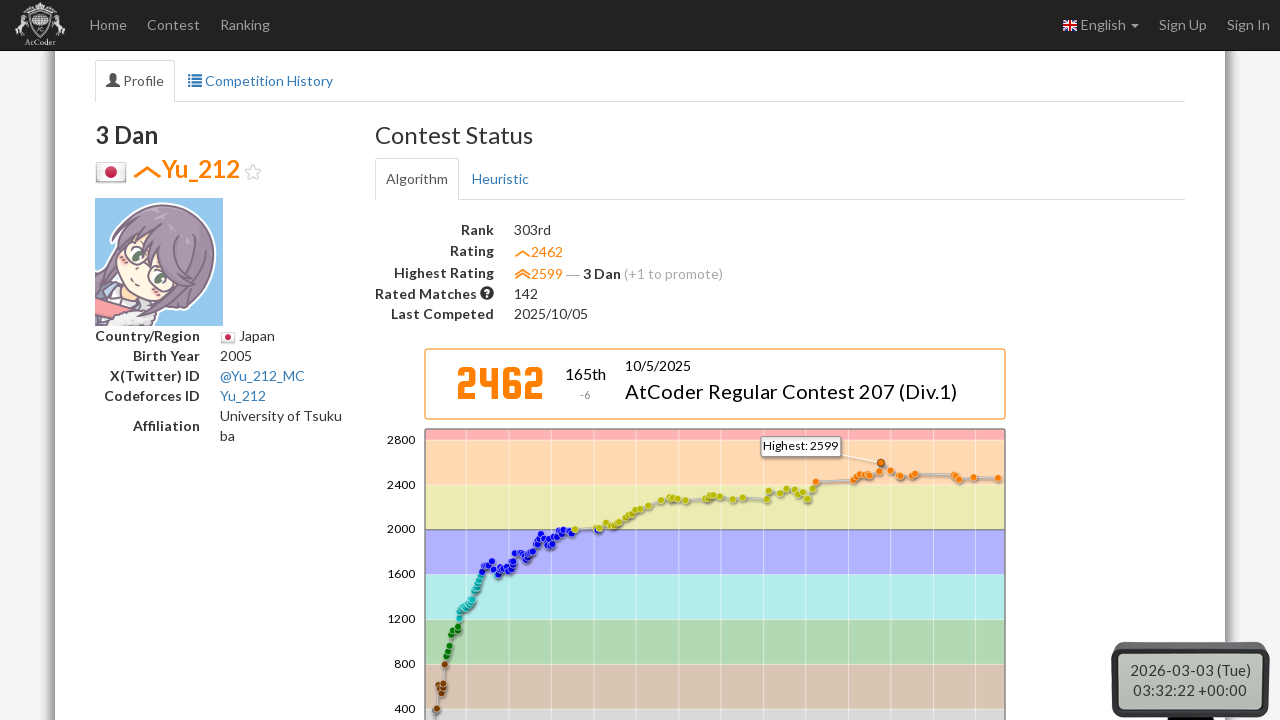

Navigated to heuristic contest type view
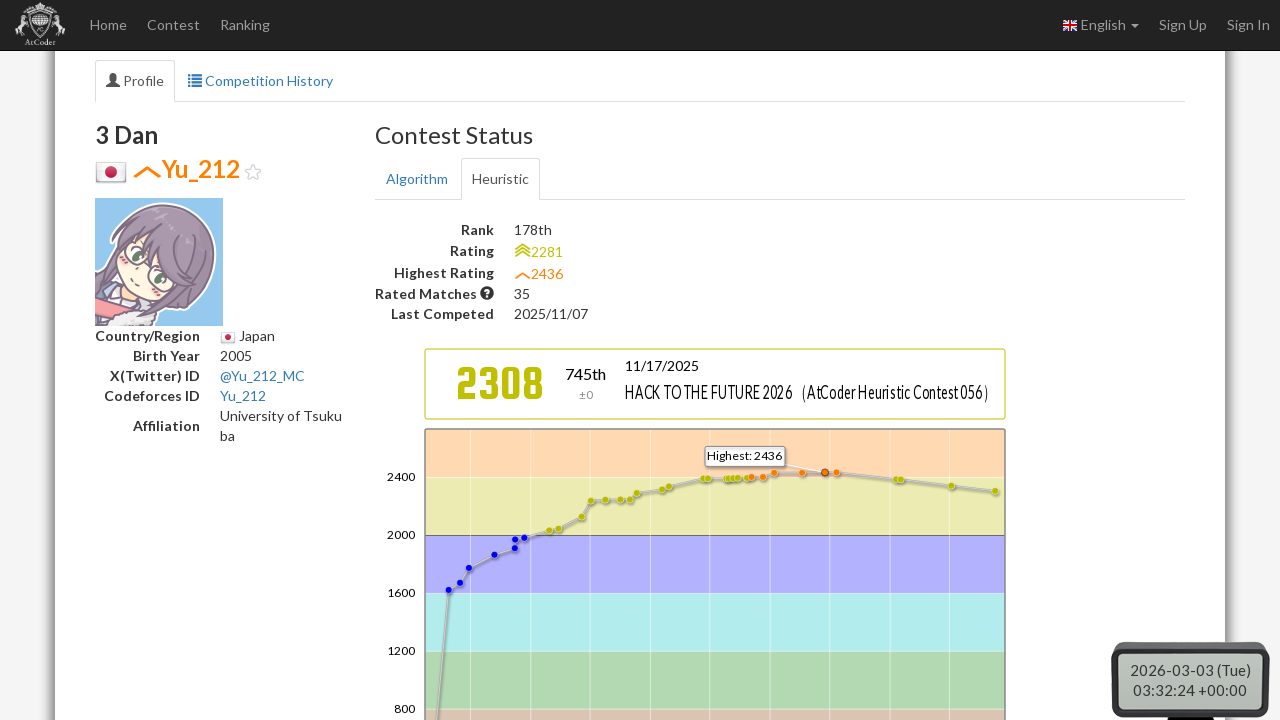

Waited for heuristic rating graph selector to load
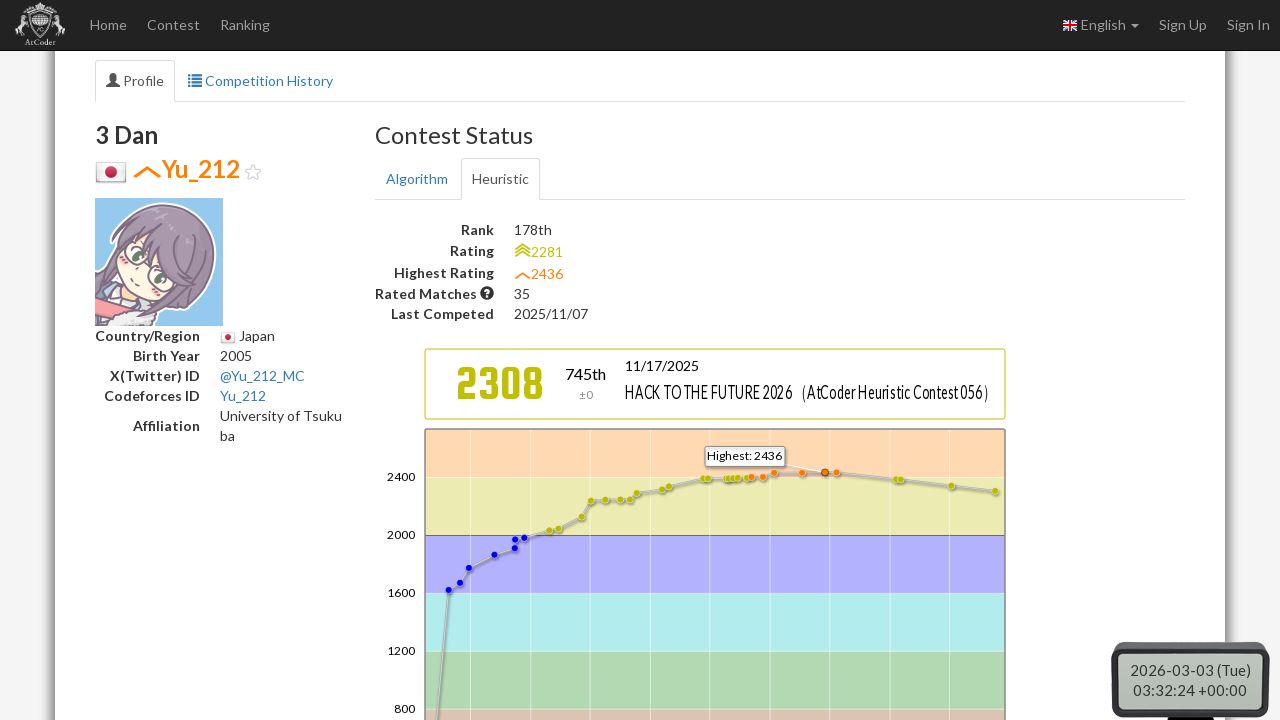

Located heuristic rating graph element
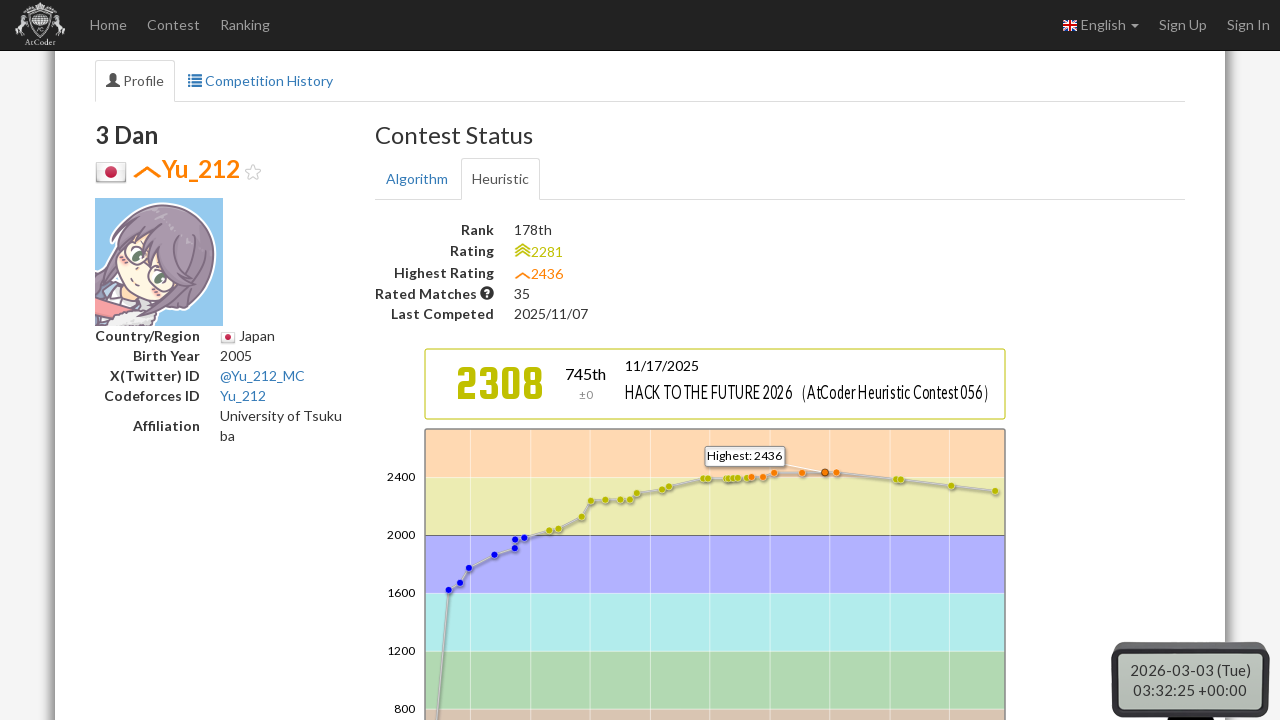

Heuristic rating graph became visible
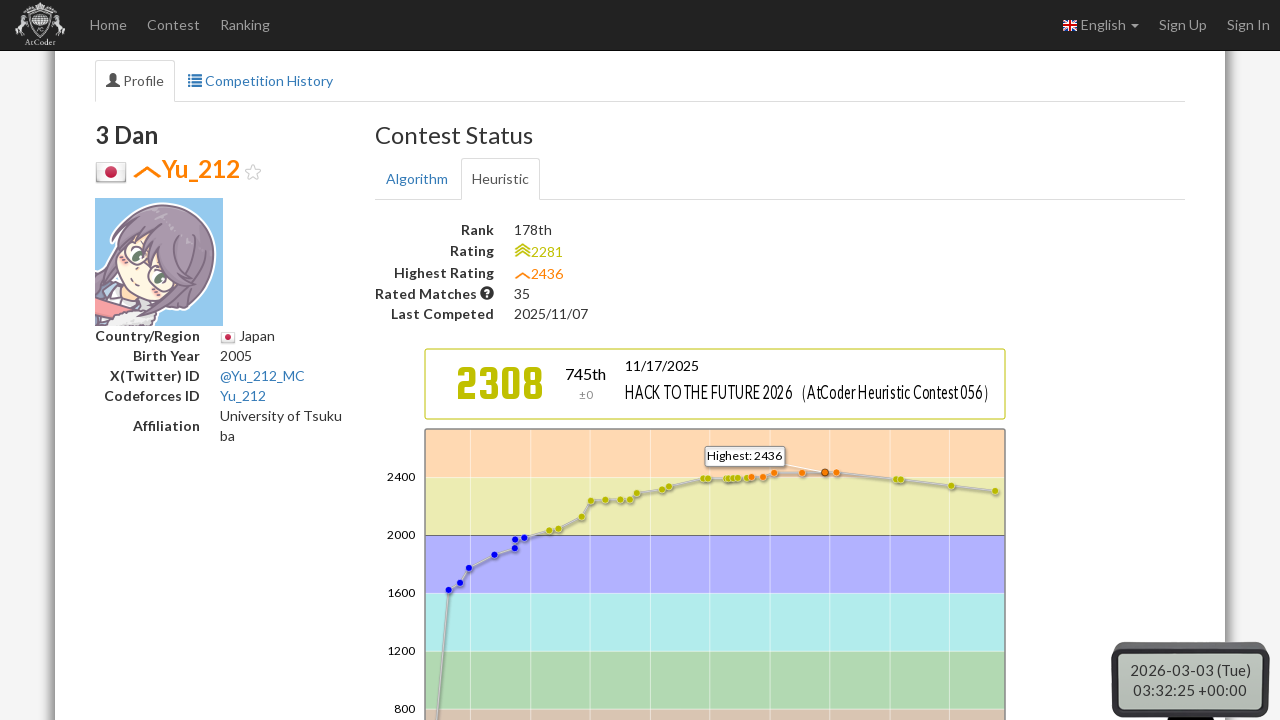

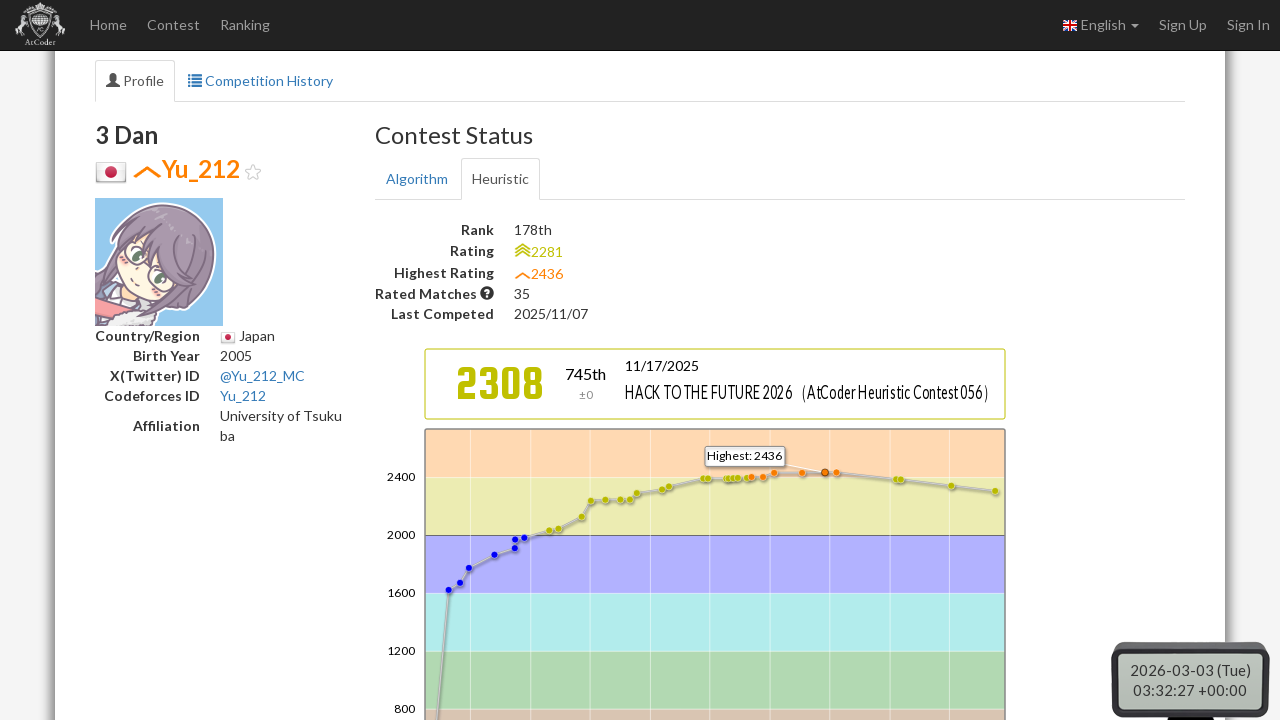